Tests a date picker form by entering a date value and pressing Enter to submit

Starting URL: http://formy-project.herokuapp.com/datepicker

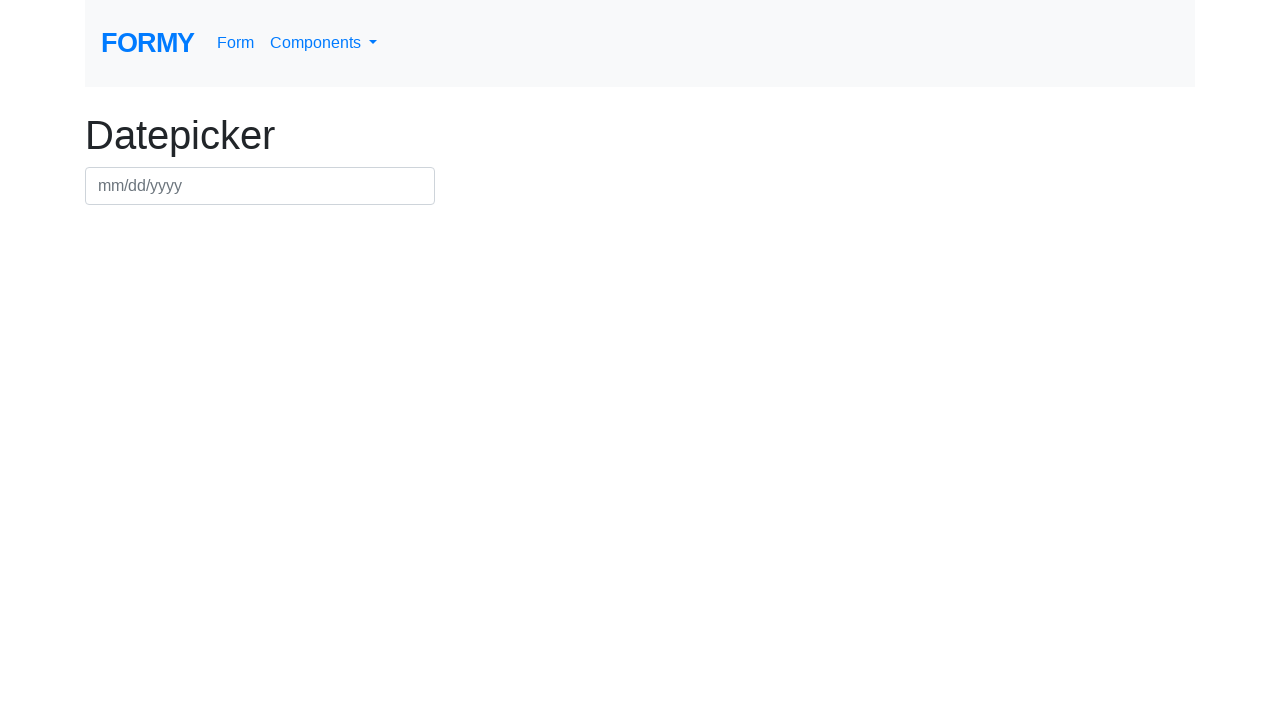

Filled date picker field with date 03/15/2024 on #datepicker
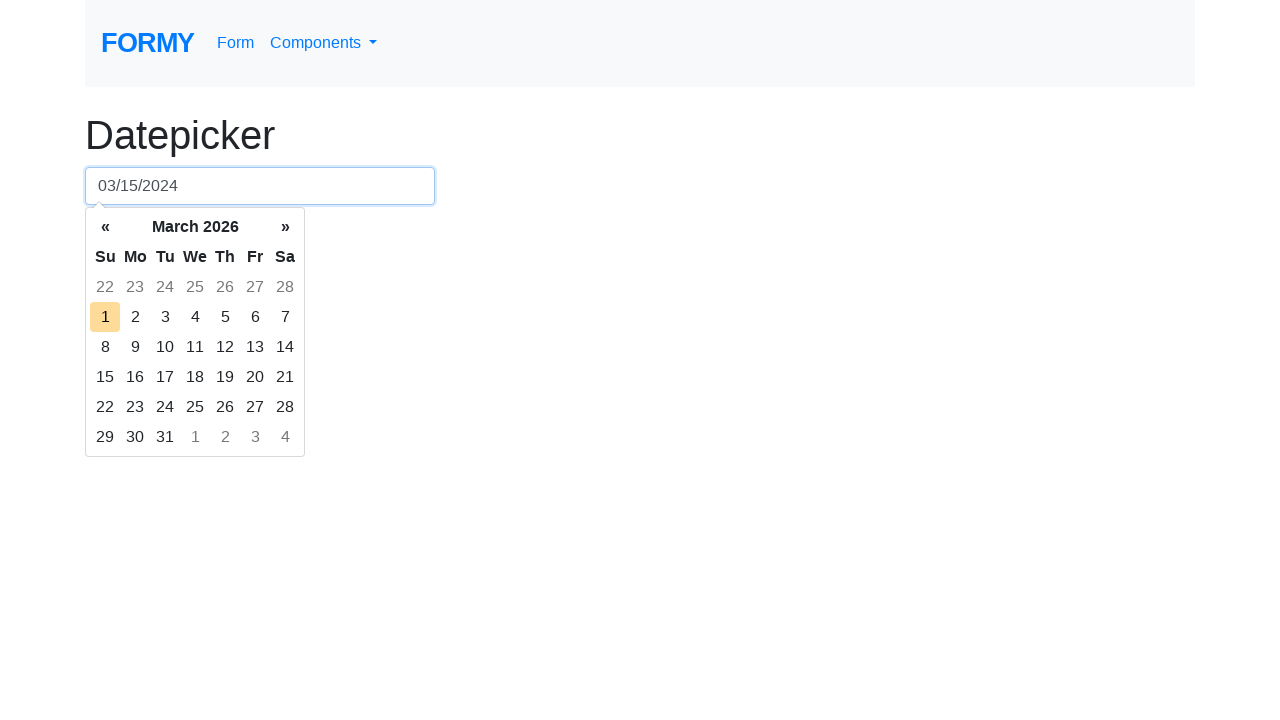

Pressed Enter to submit date selection on #datepicker
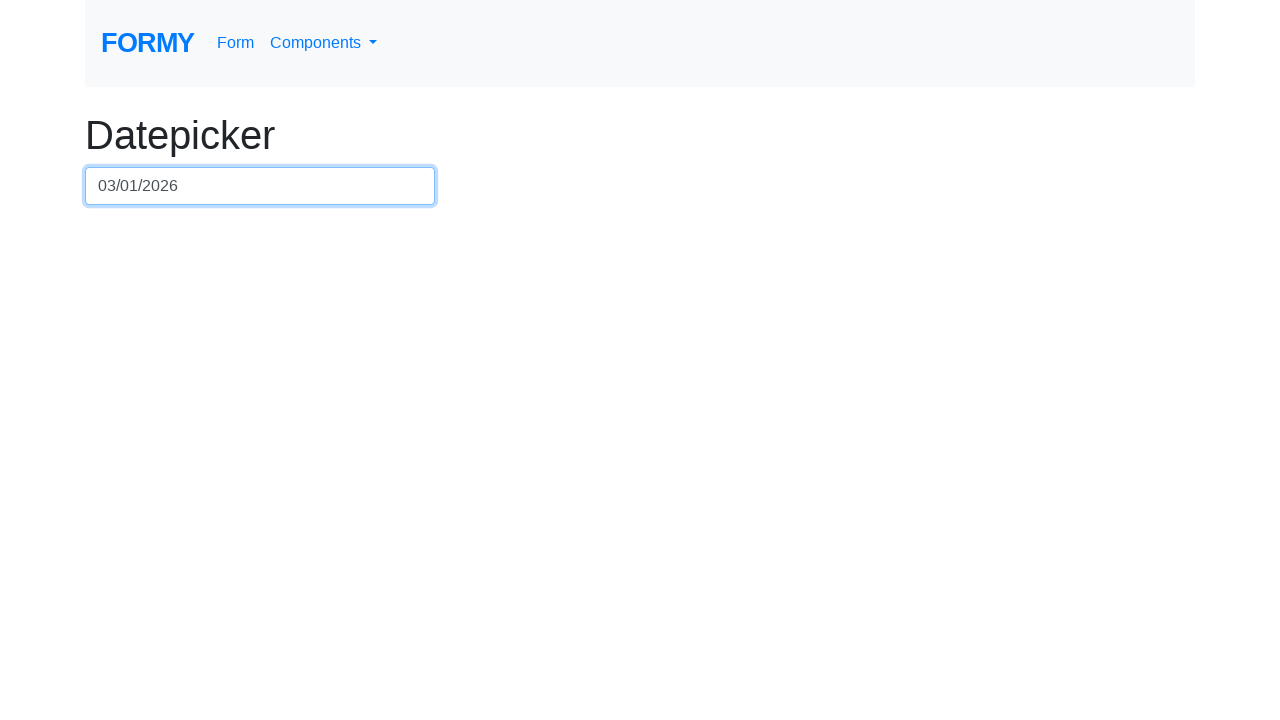

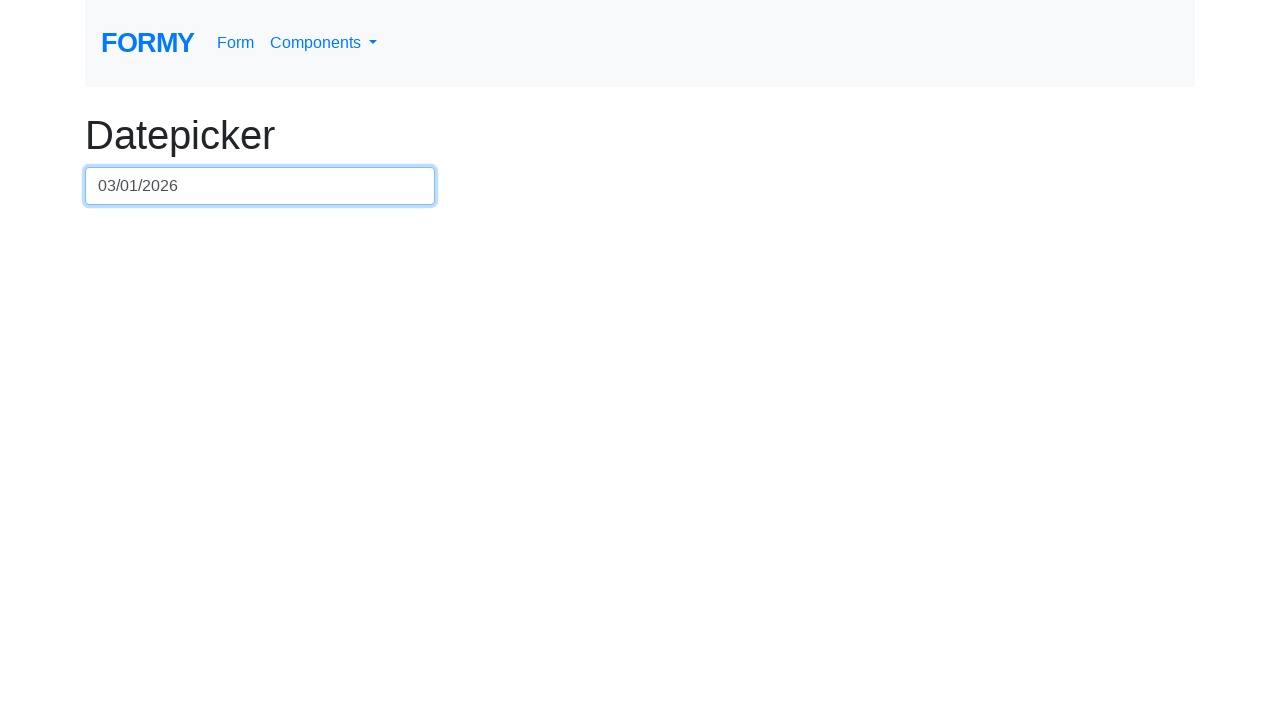